Tests a bank transfer form with implicit waits, verifying the receipt number has content after transfer

Starting URL: http://agileway.com.au/demo/netbank

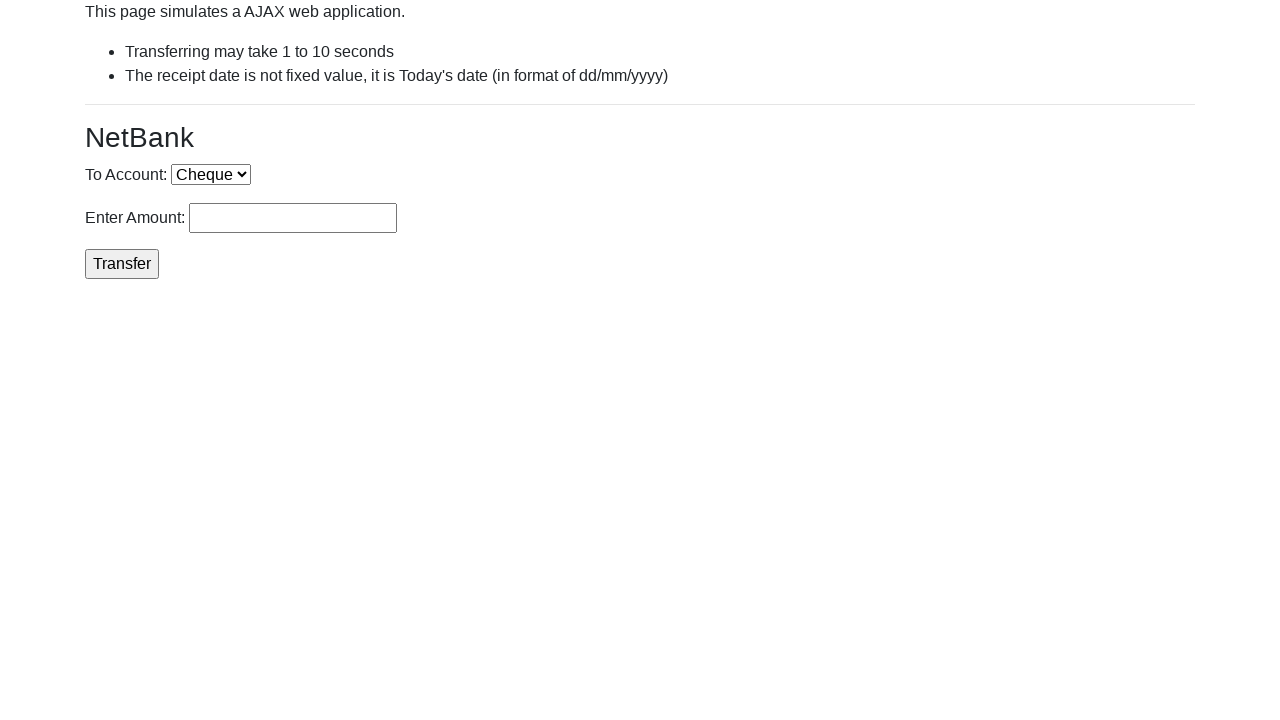

Selected 'Cheque' from account dropdown on select[name='account']
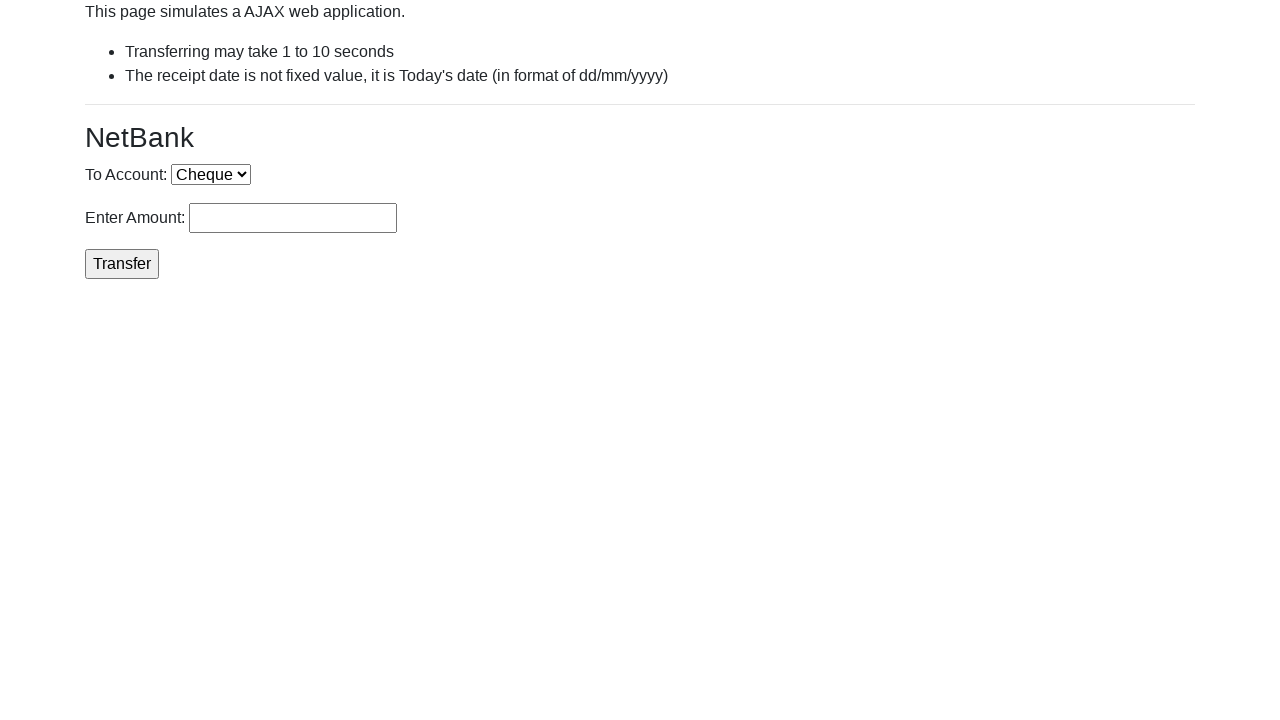

Entered transfer amount of 250 on #rcptAmount
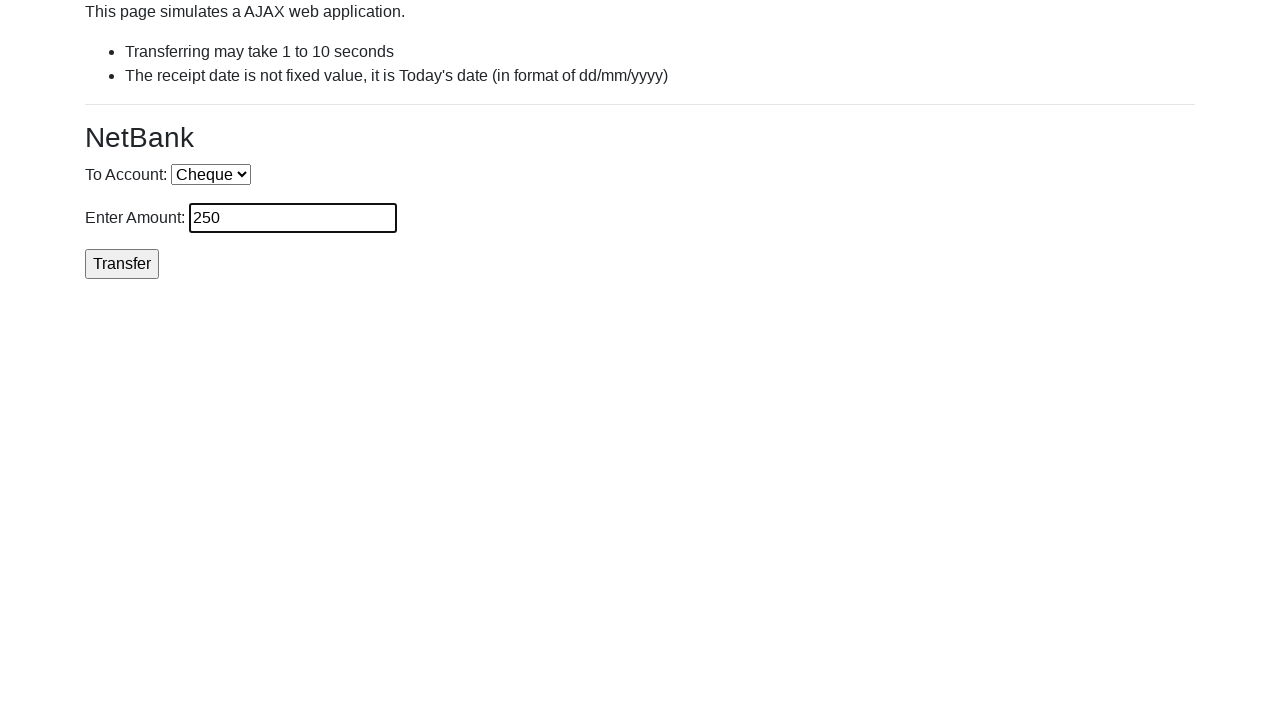

Clicked Transfer button to initiate bank transfer at (122, 264) on input[value='Transfer']
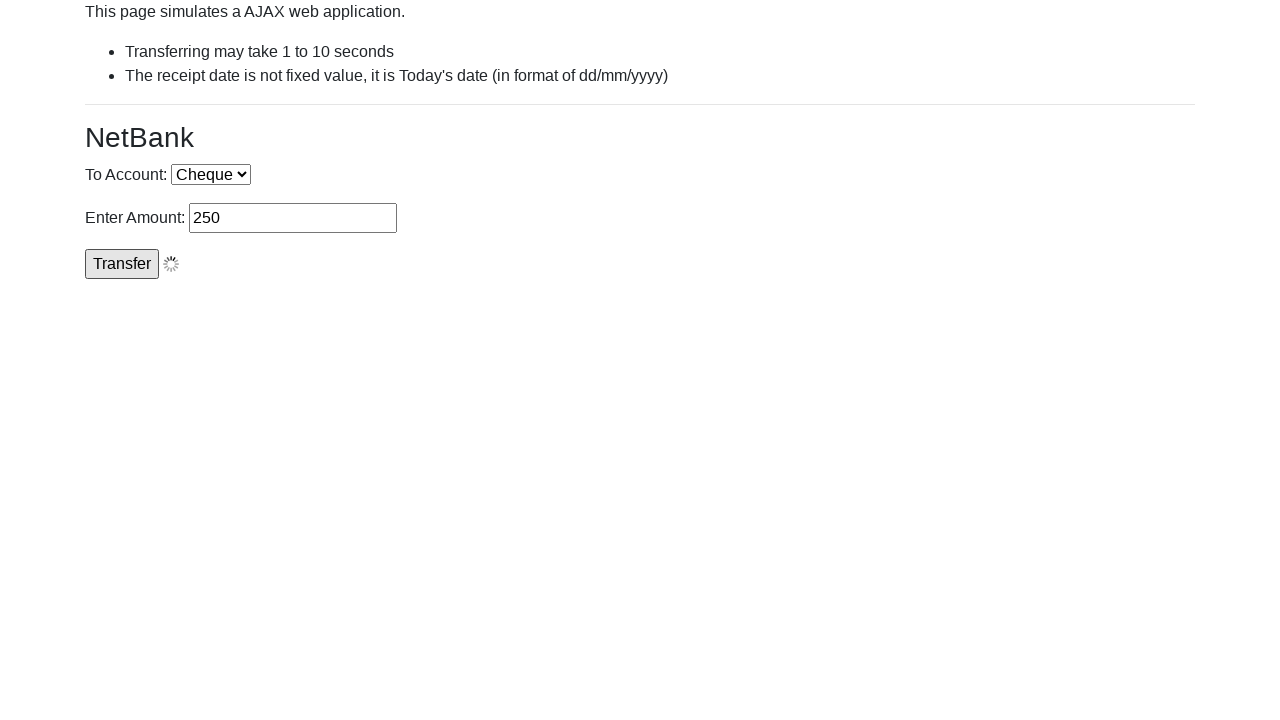

Receipt number element appeared with implicit wait confirmation
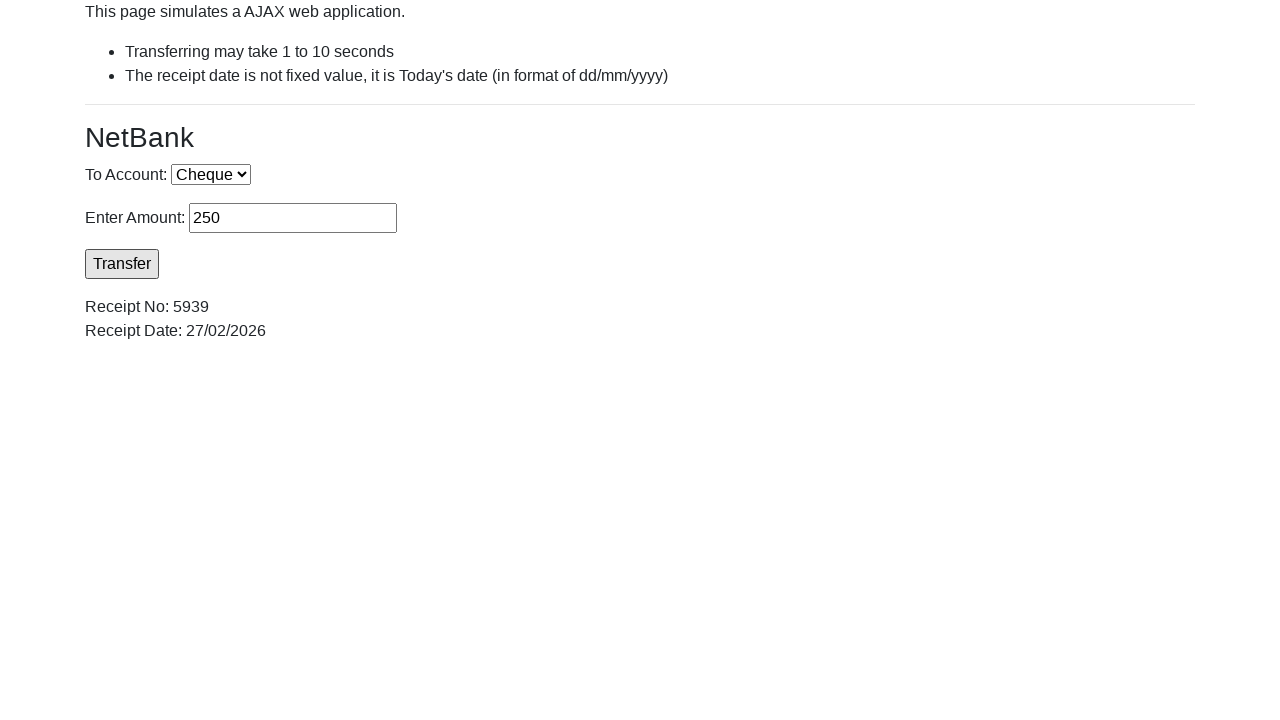

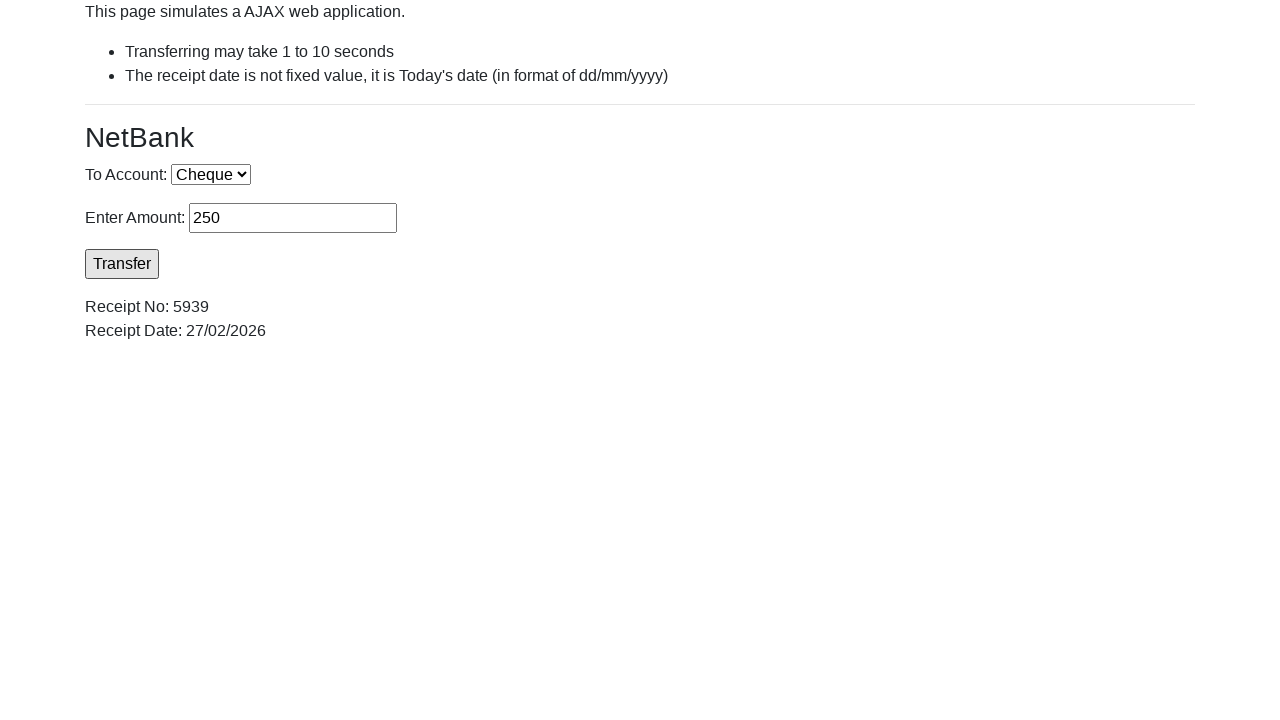